Tests alert handling functionality by navigating to Basic Elements page, triggering an alert popup, and accepting it

Starting URL: http://automationbykrishna.com/

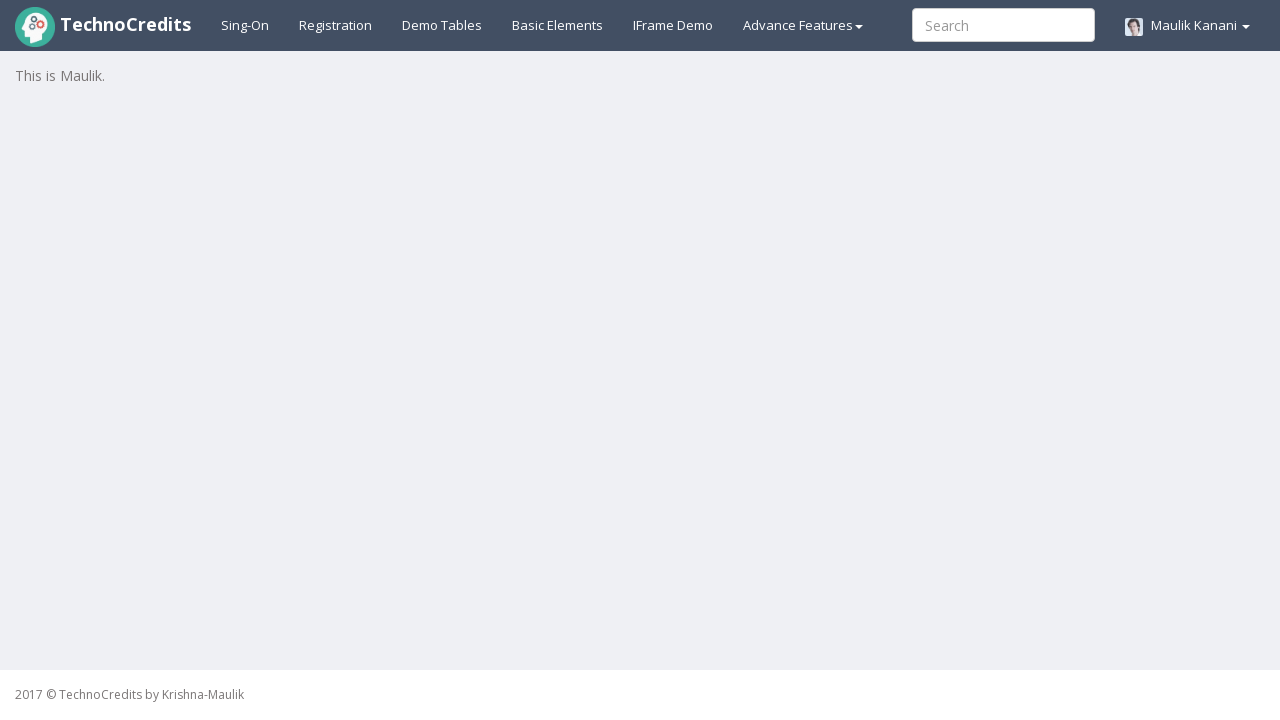

Clicked on 'Basic Elements' link at (558, 25) on xpath=//a[text()='Basic Elements']
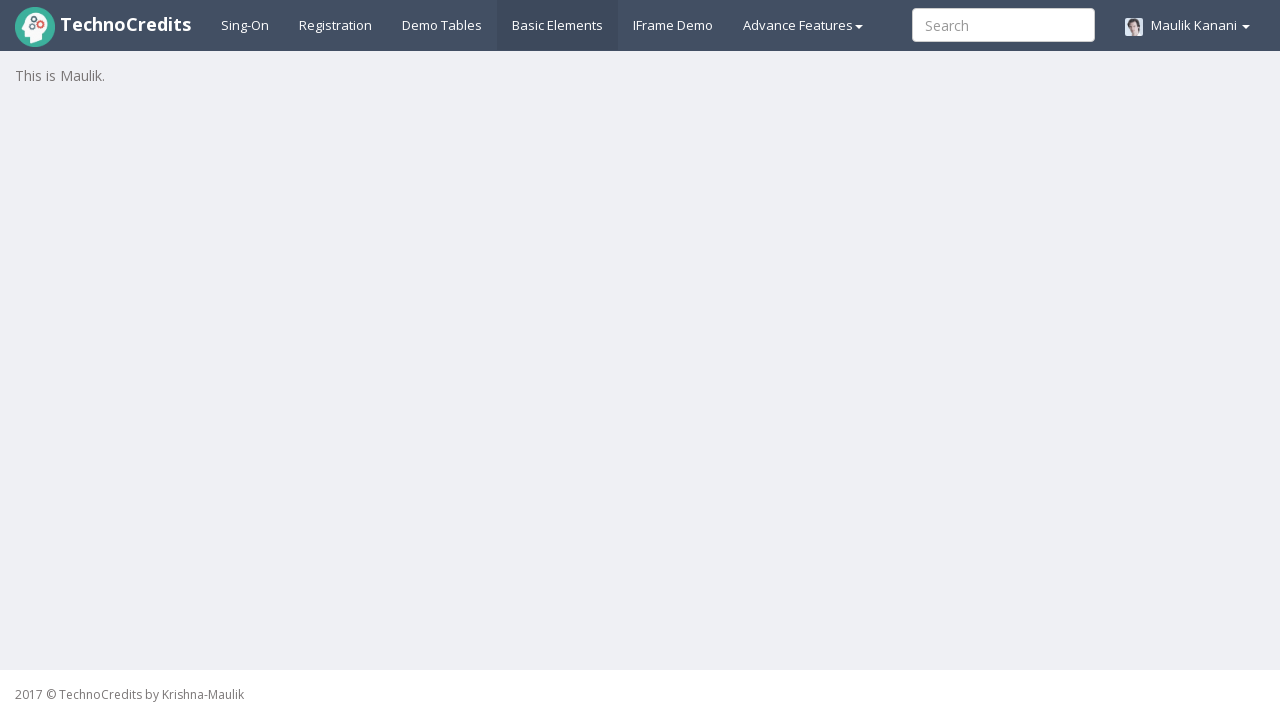

Scrolled down the page by 250 pixels
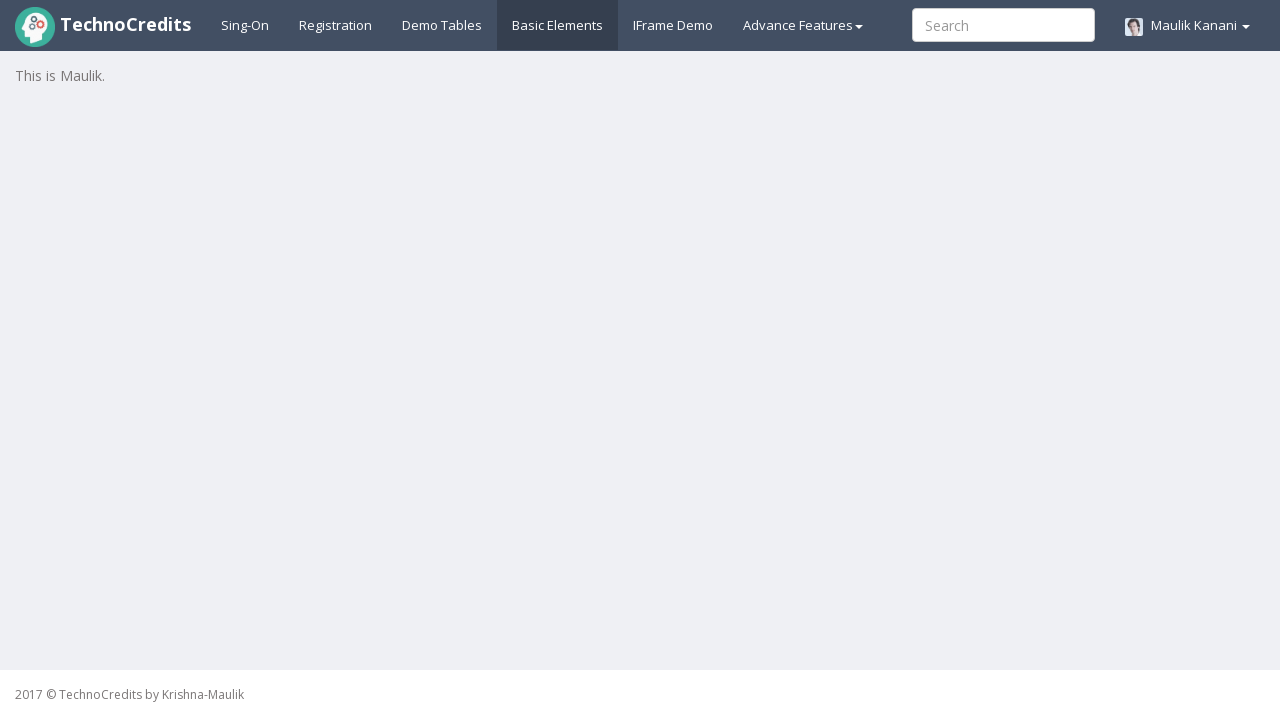

Set up dialog handler to accept alerts
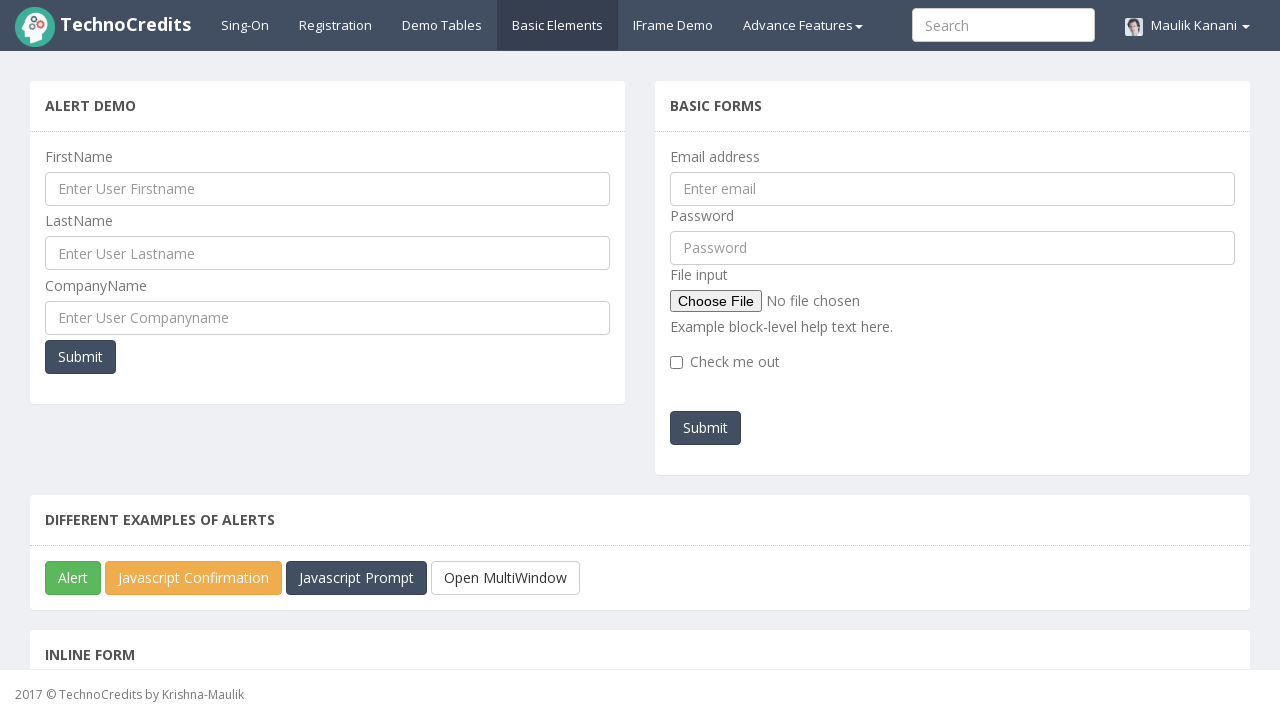

Clicked the Alert button to trigger alert popup at (73, 578) on xpath=//button[text()='Alert']
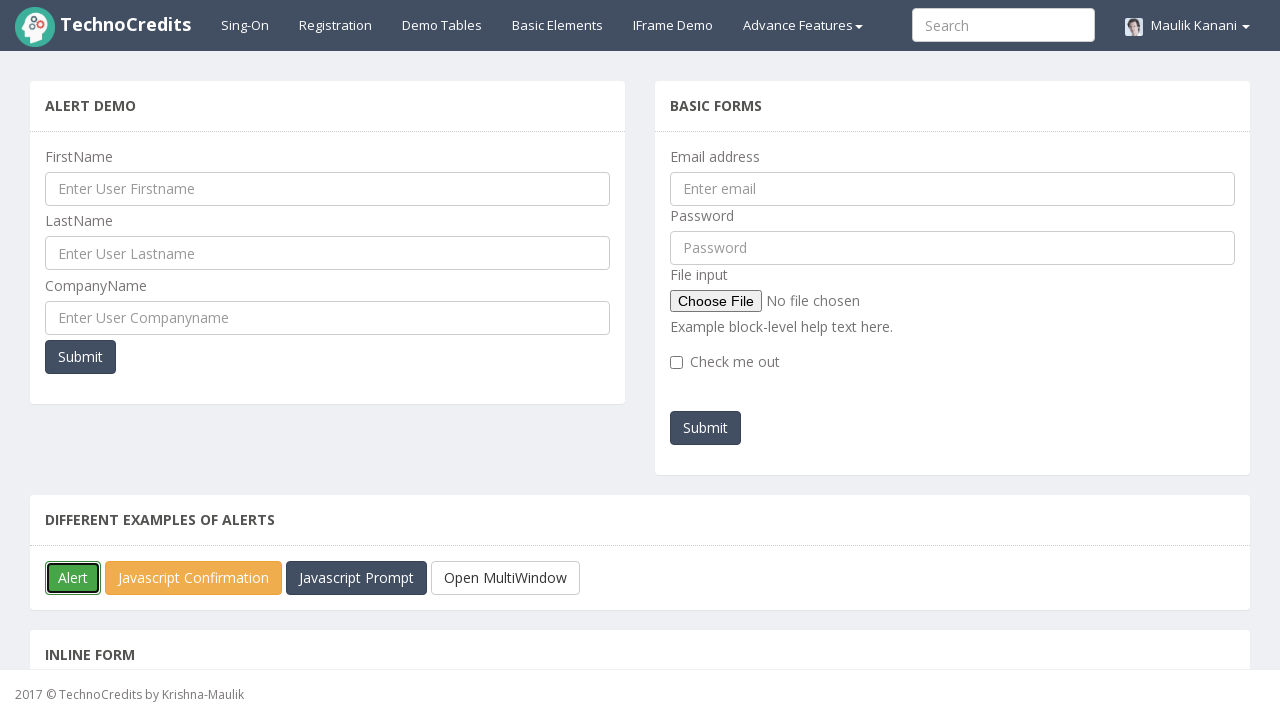

Waited 500ms for alert interaction to complete
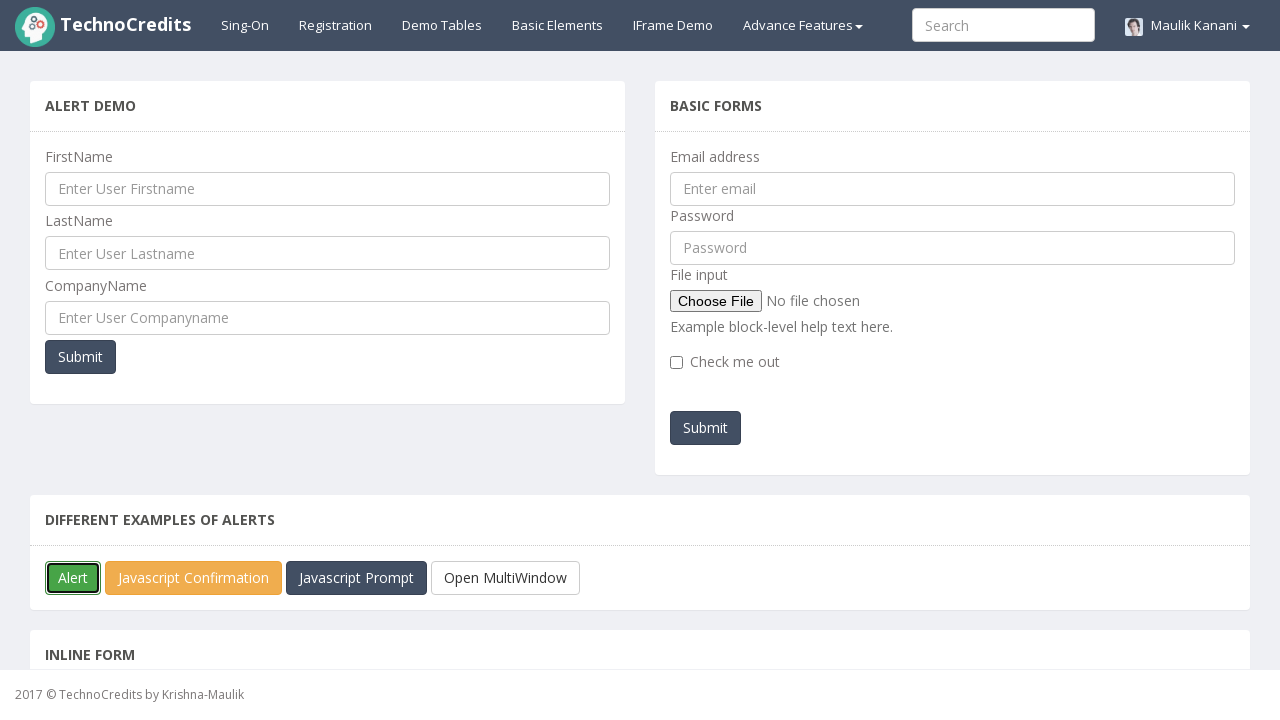

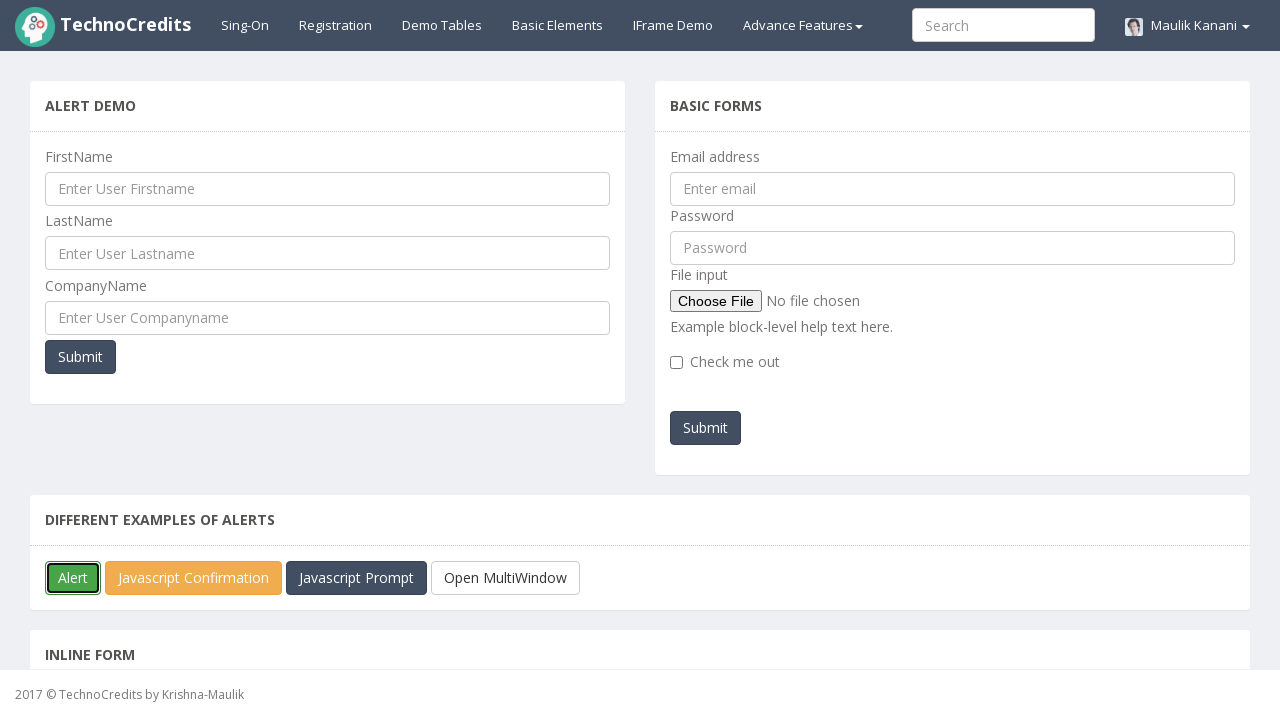